Tests a multi-step form workflow by calculating a secret link text value, clicking the link, filling out a form with personal information (name, last name, city, country), submitting the form, and handling an alert dialog.

Starting URL: http://suninjuly.github.io/find_link_text

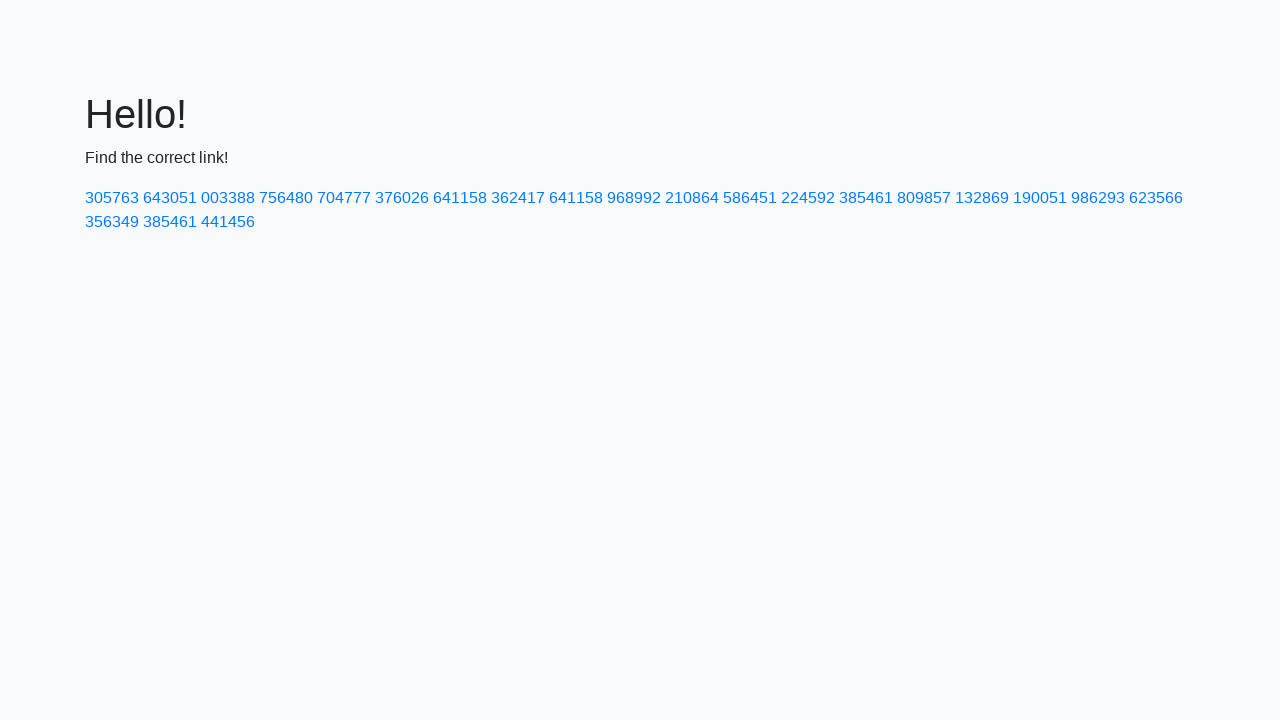

Calculated secret link text value: 224932
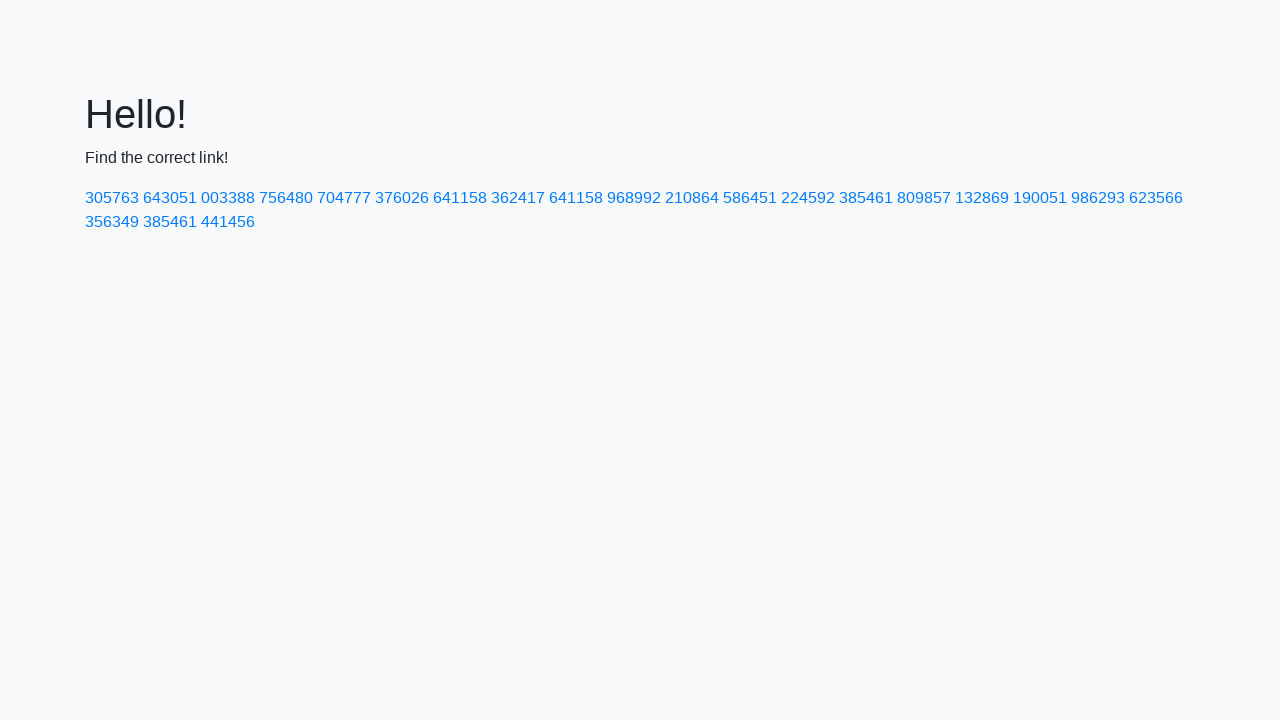

Clicked link with secret text '224592' at (808, 198) on text=224592
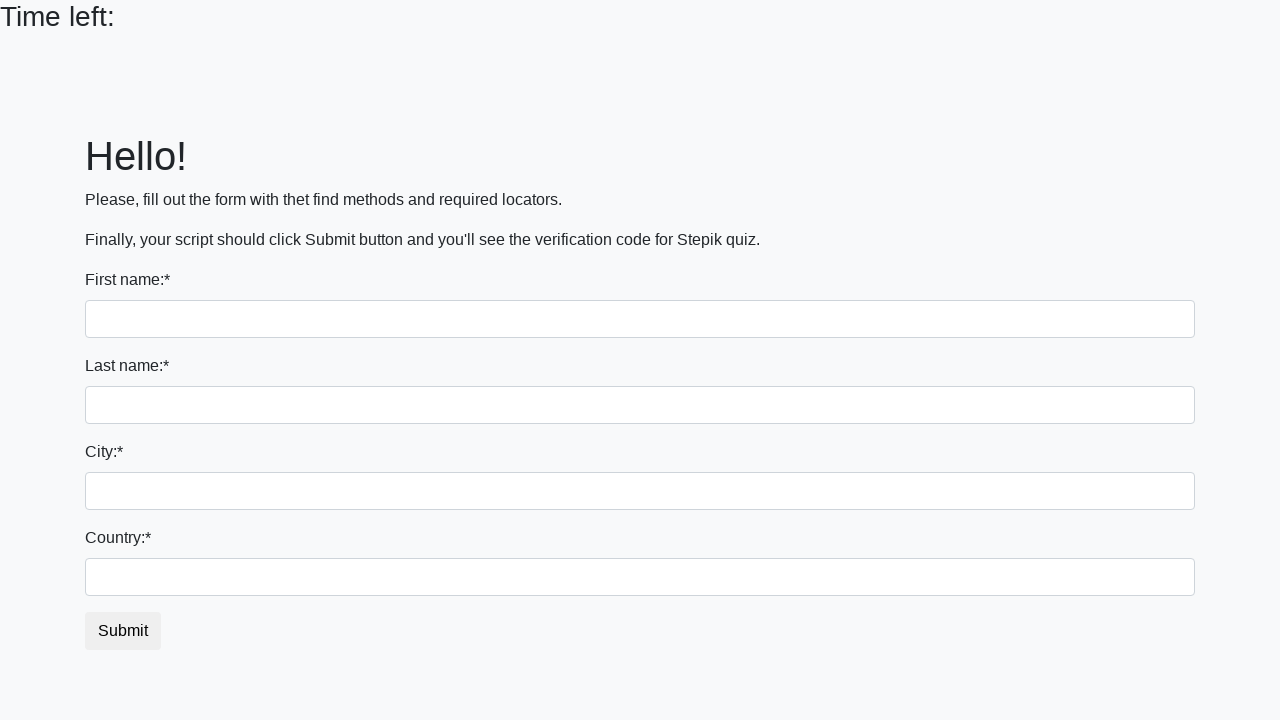

Filled first name field with 'Ivan' on input
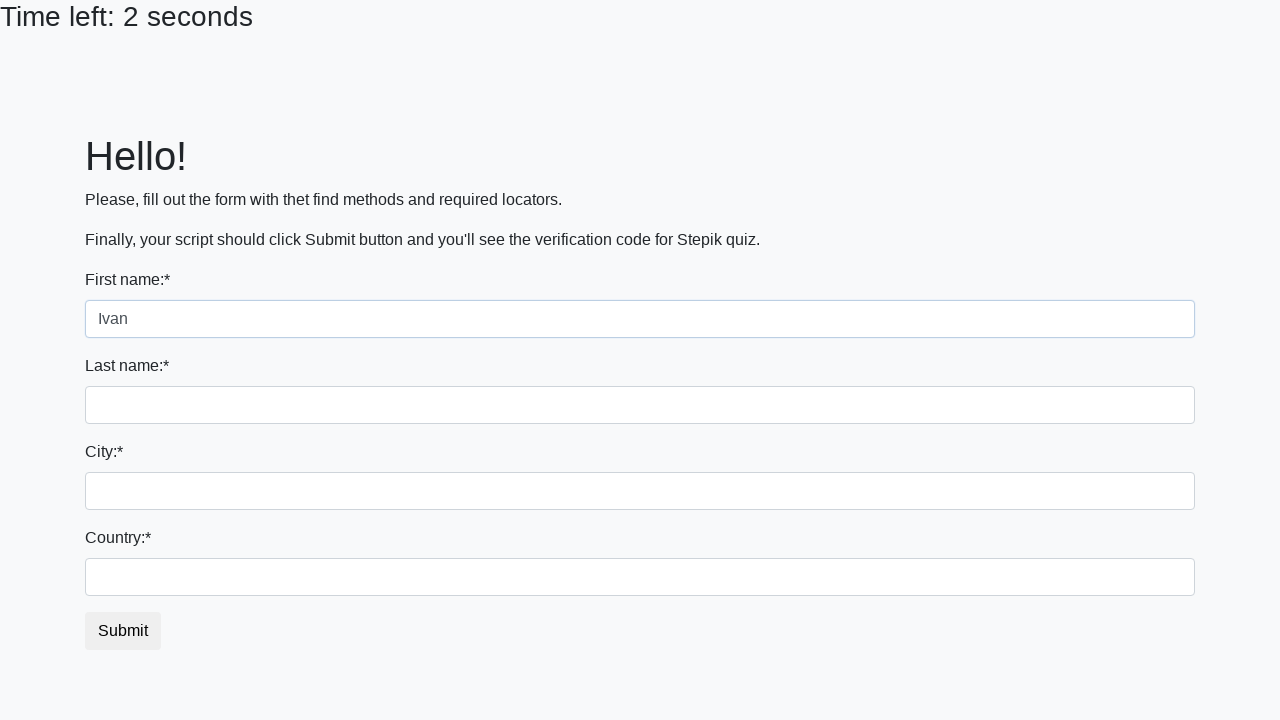

Filled last name field with 'Petrov' on input[name='last_name']
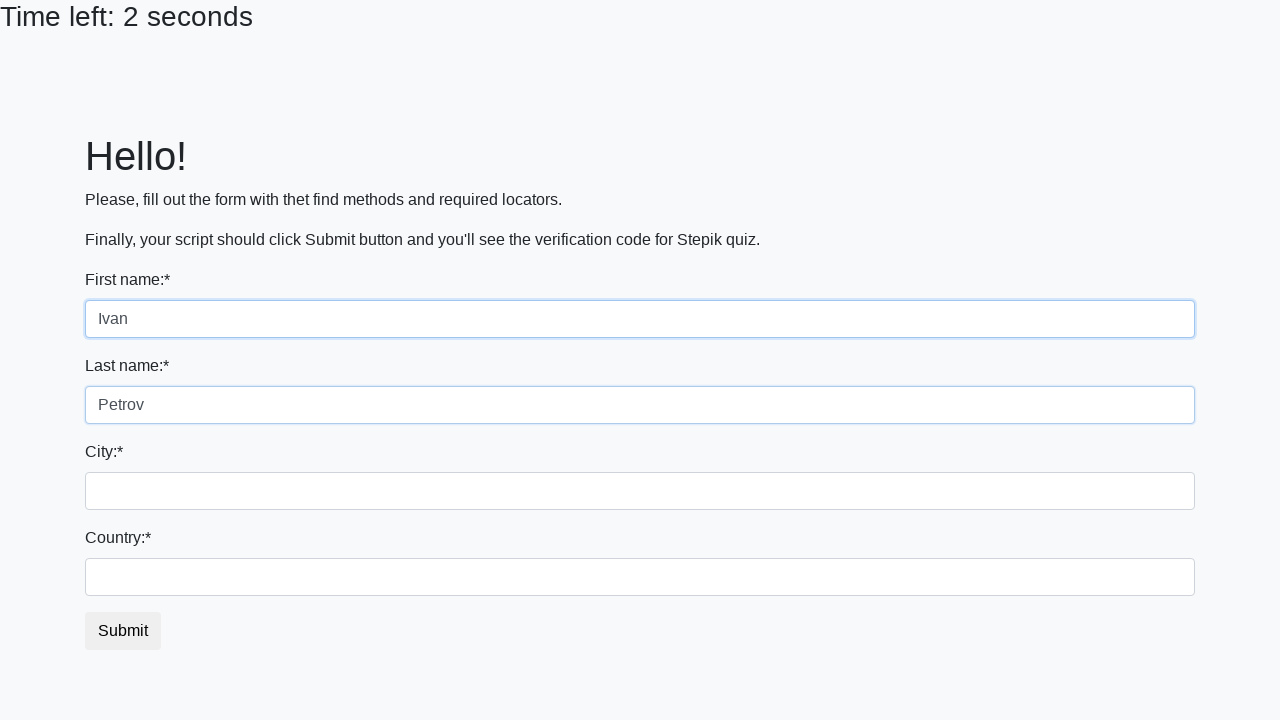

Filled city field with 'Smolensk' on .city
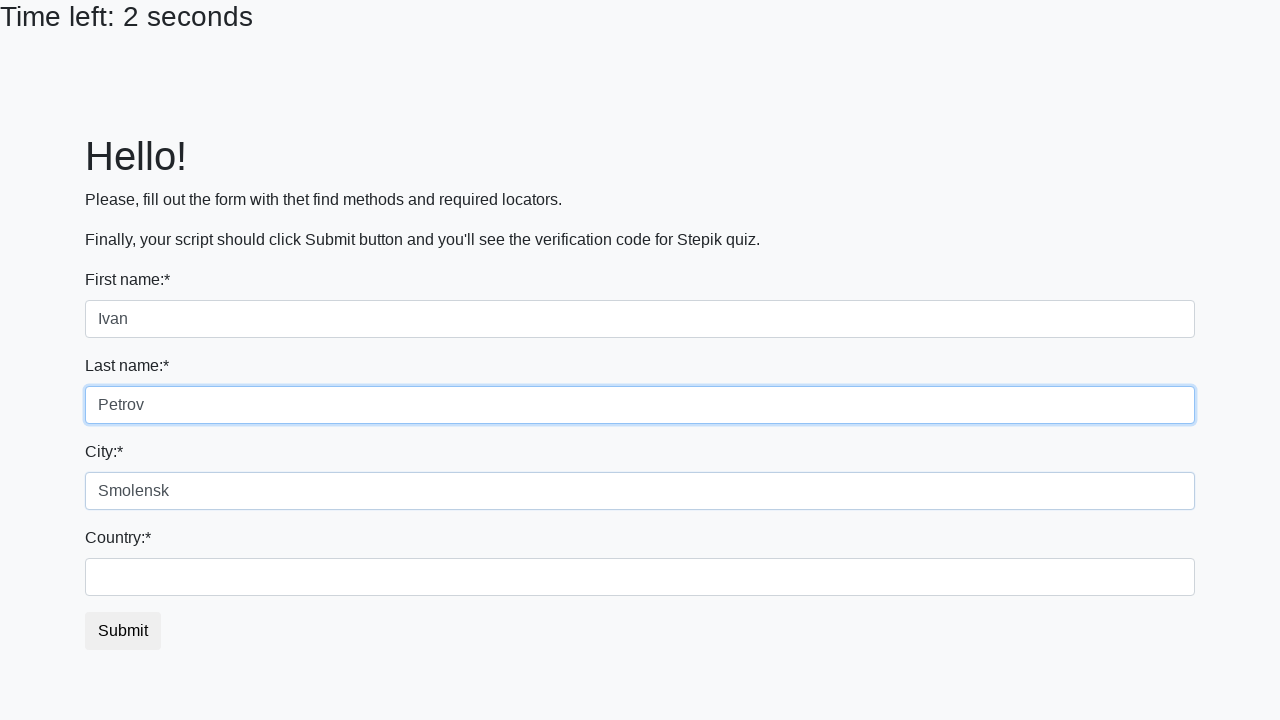

Filled country field with 'Russia' on #country
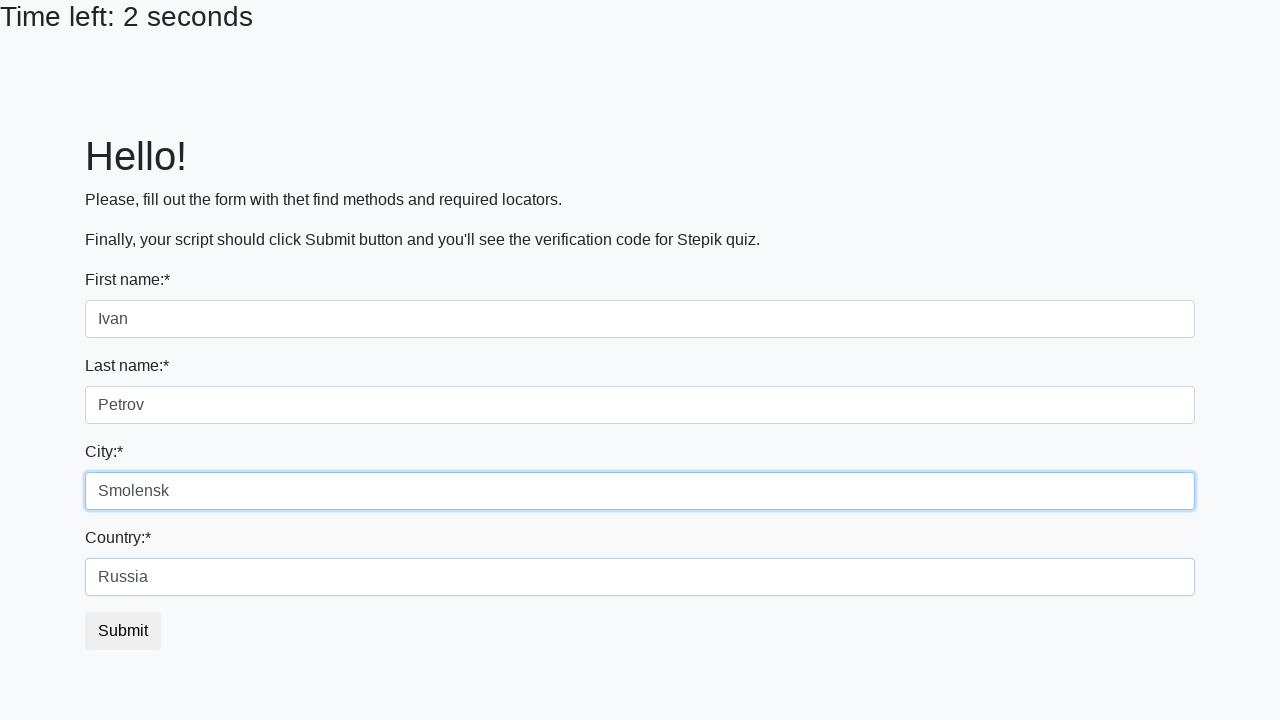

Clicked submit button to submit the form at (123, 631) on button.btn
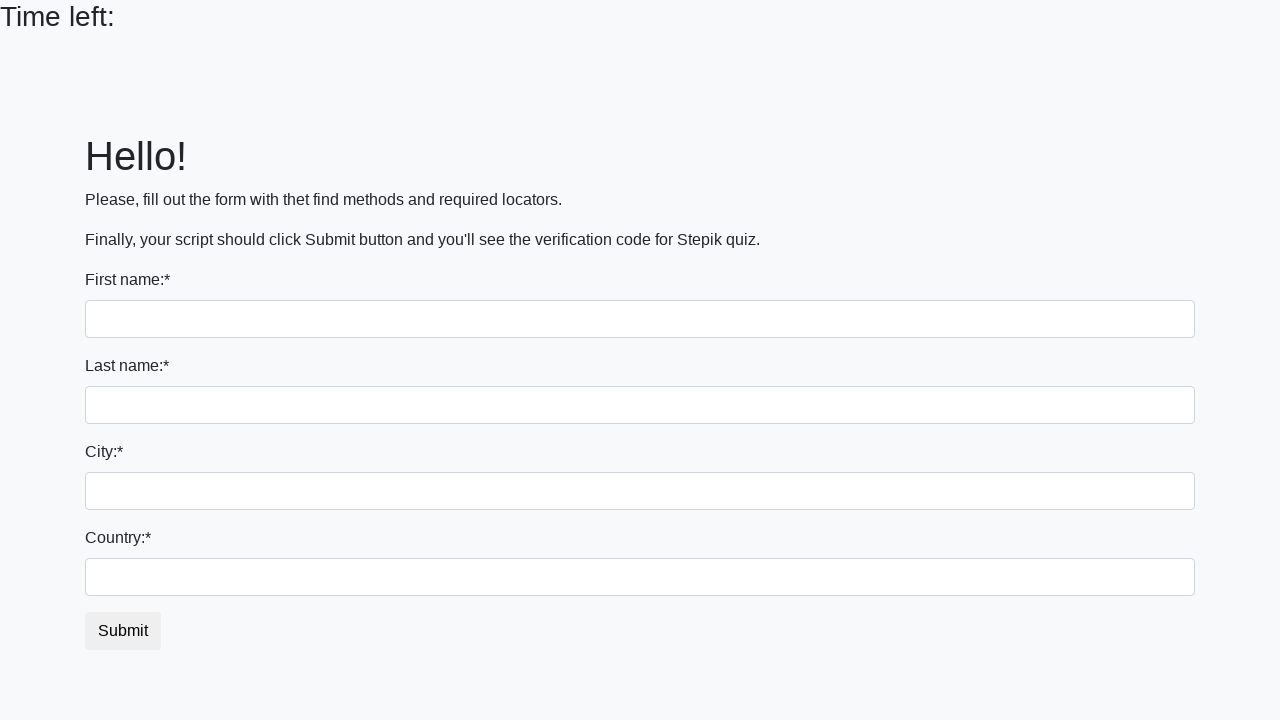

Set up dialog handler to accept alerts
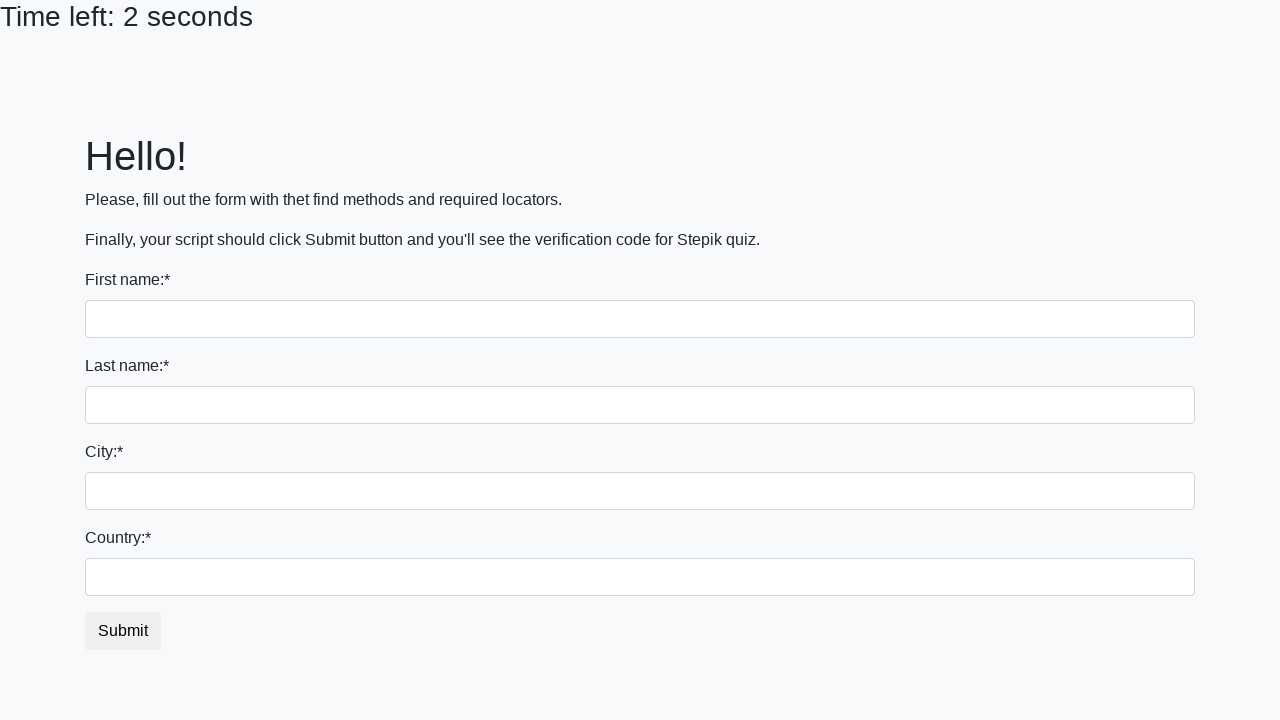

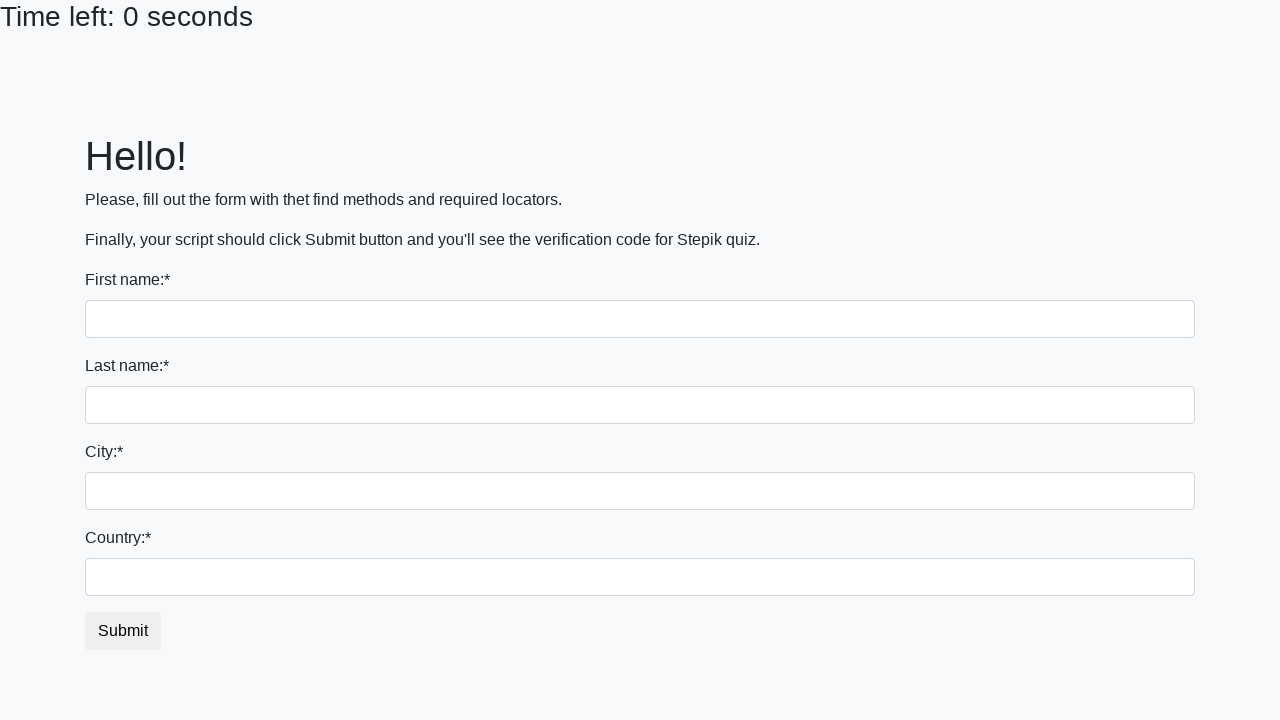